Tests name validation on a text box form by entering an email address, submitting the form, and verifying the output

Starting URL: https://demoqa.com/text-box

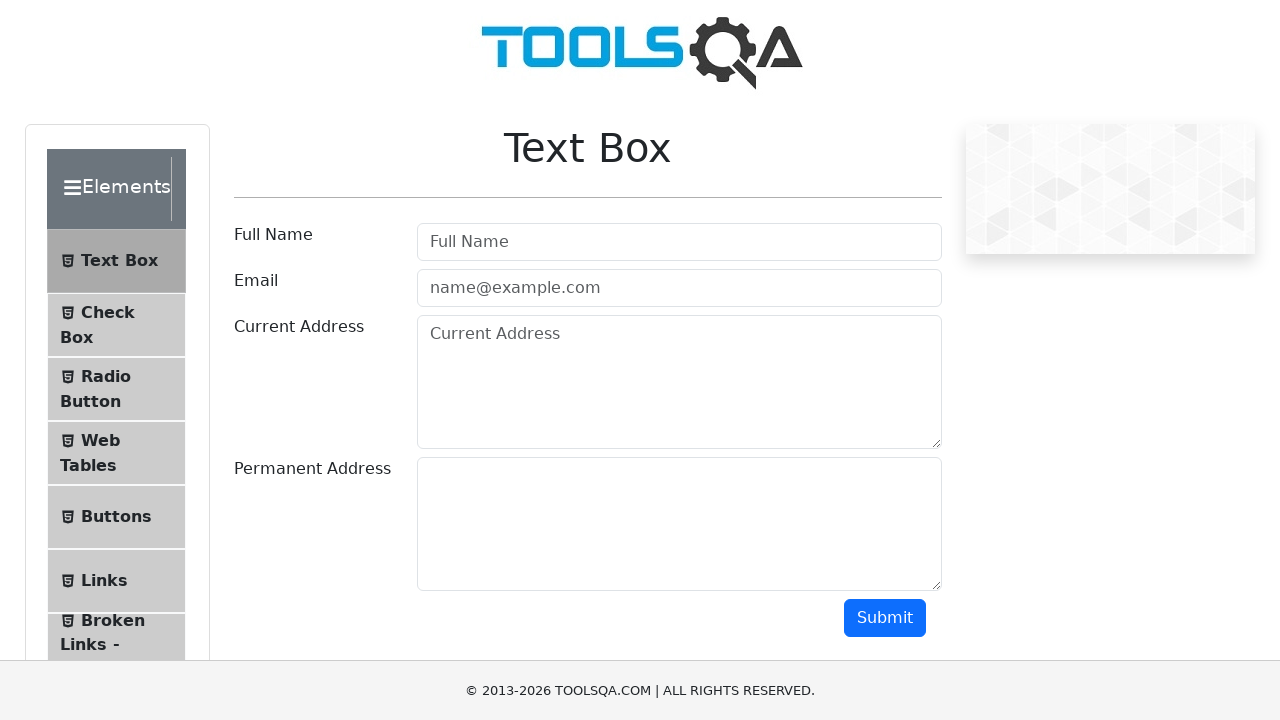

Filled email field with 'testuser@example.com' on #userEmail
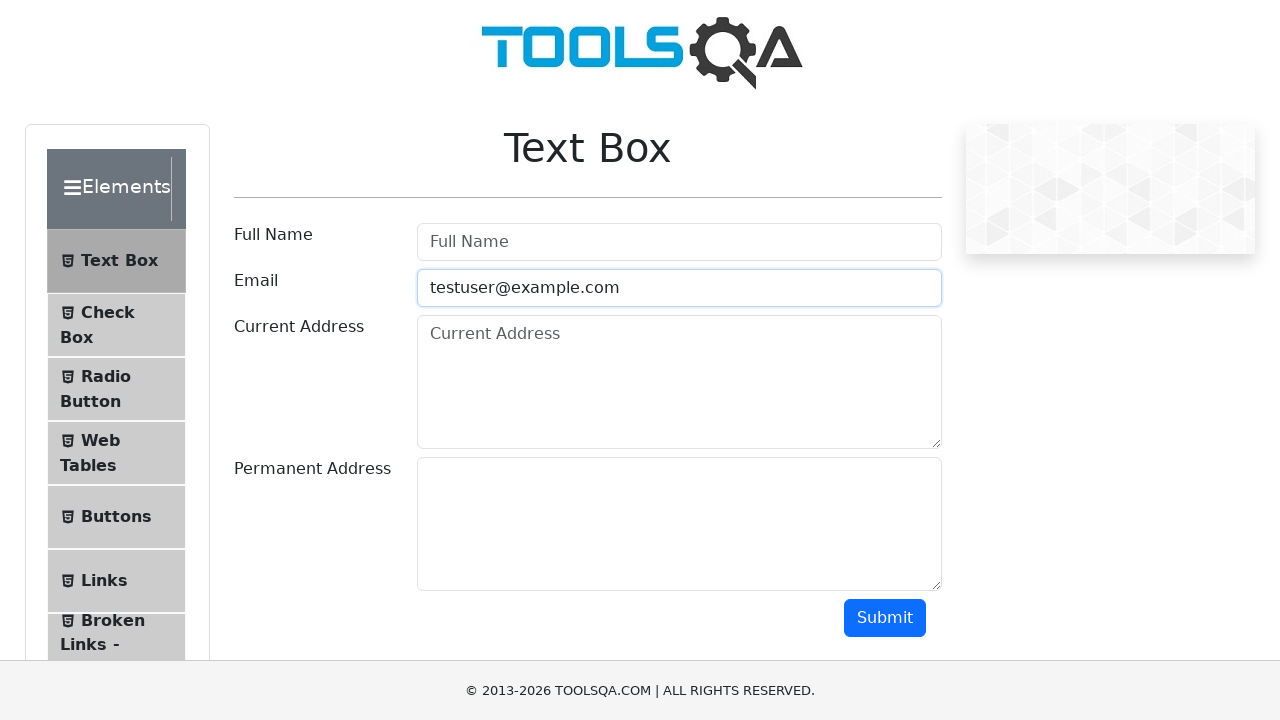

Clicked submit button to validate form at (885, 618) on #submit
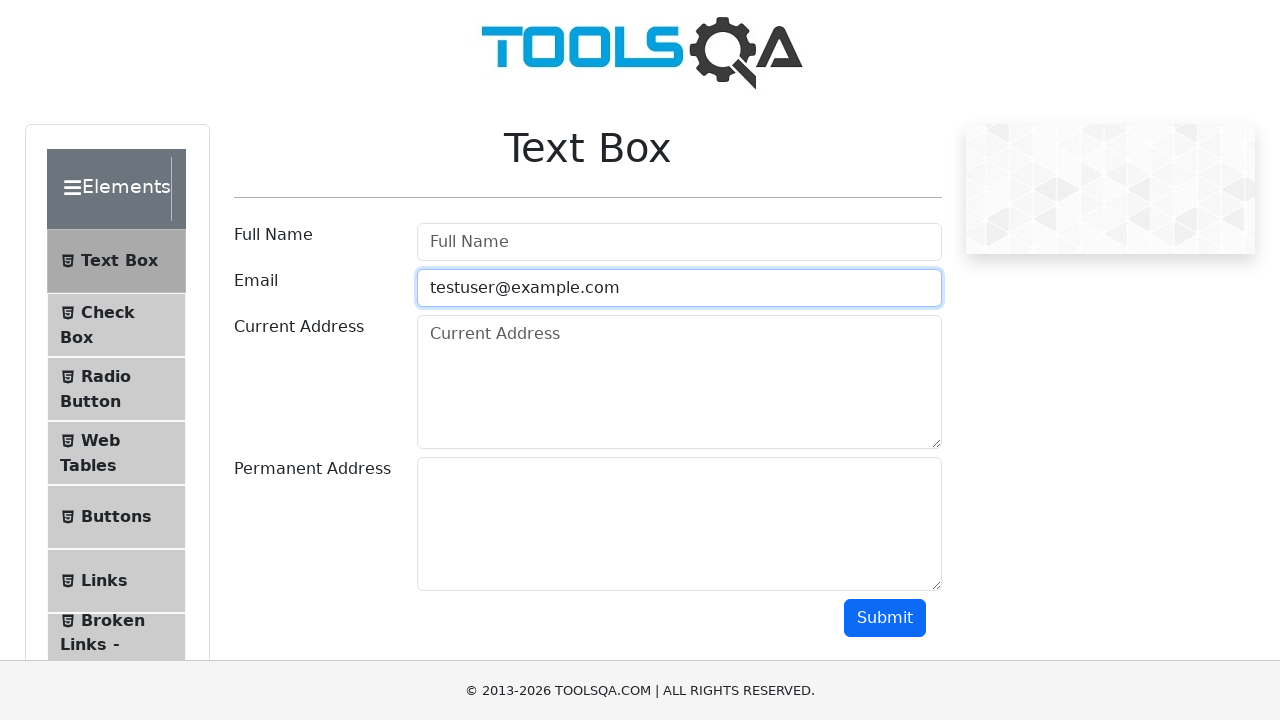

Email output section loaded and became visible
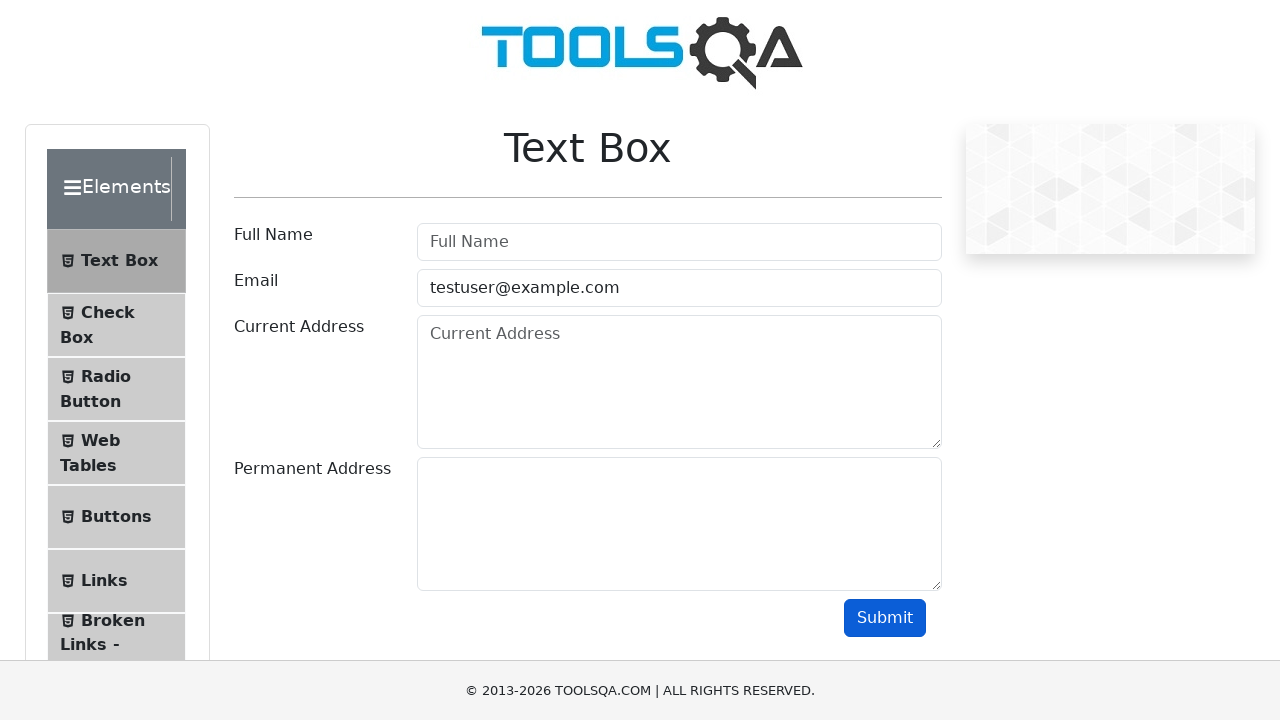

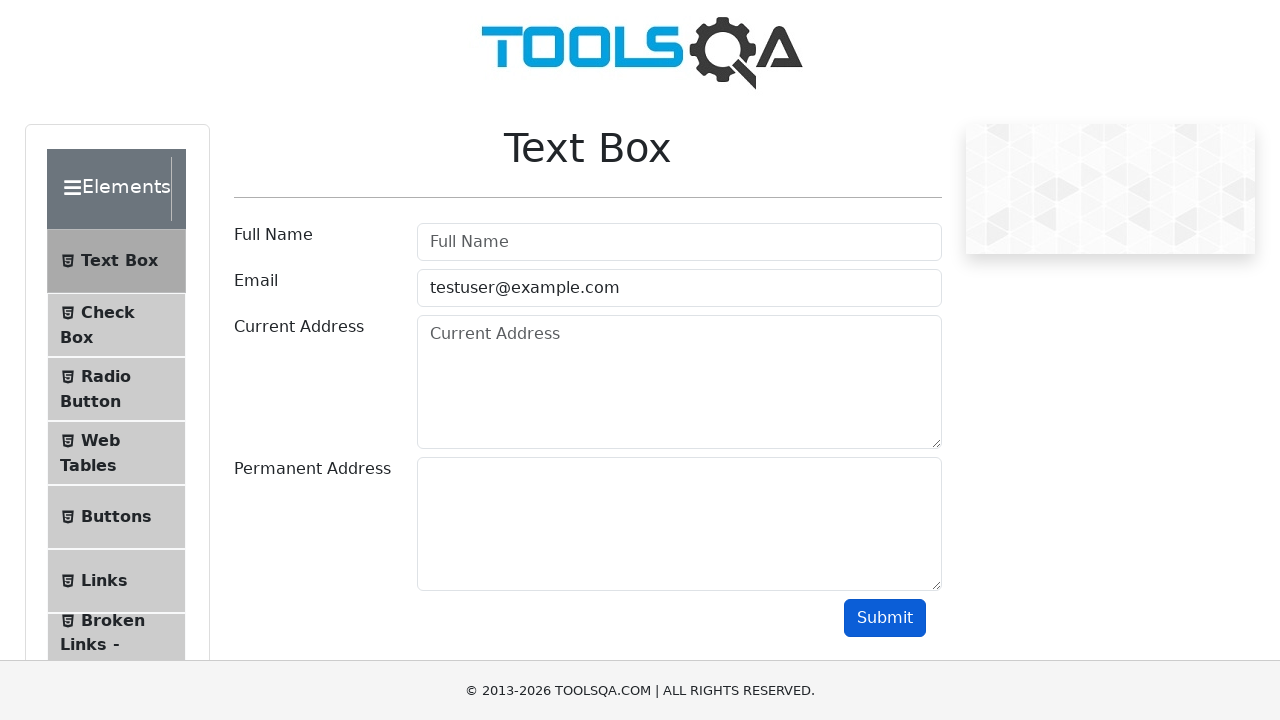